Tests navigation on the Playwright documentation site by clicking the "Get started" link and verifying it navigates to the introduction page

Starting URL: https://playwright.dev/

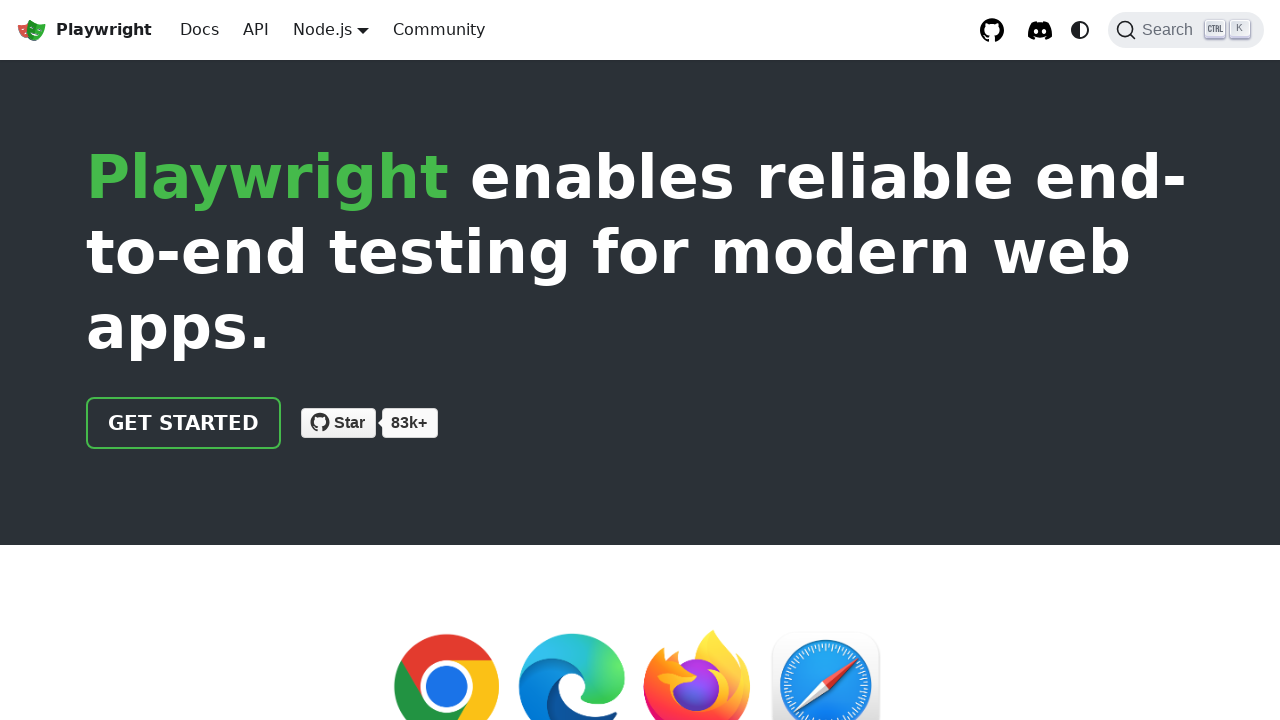

Clicked 'Get started' link on Playwright documentation homepage at (184, 423) on text=Get started
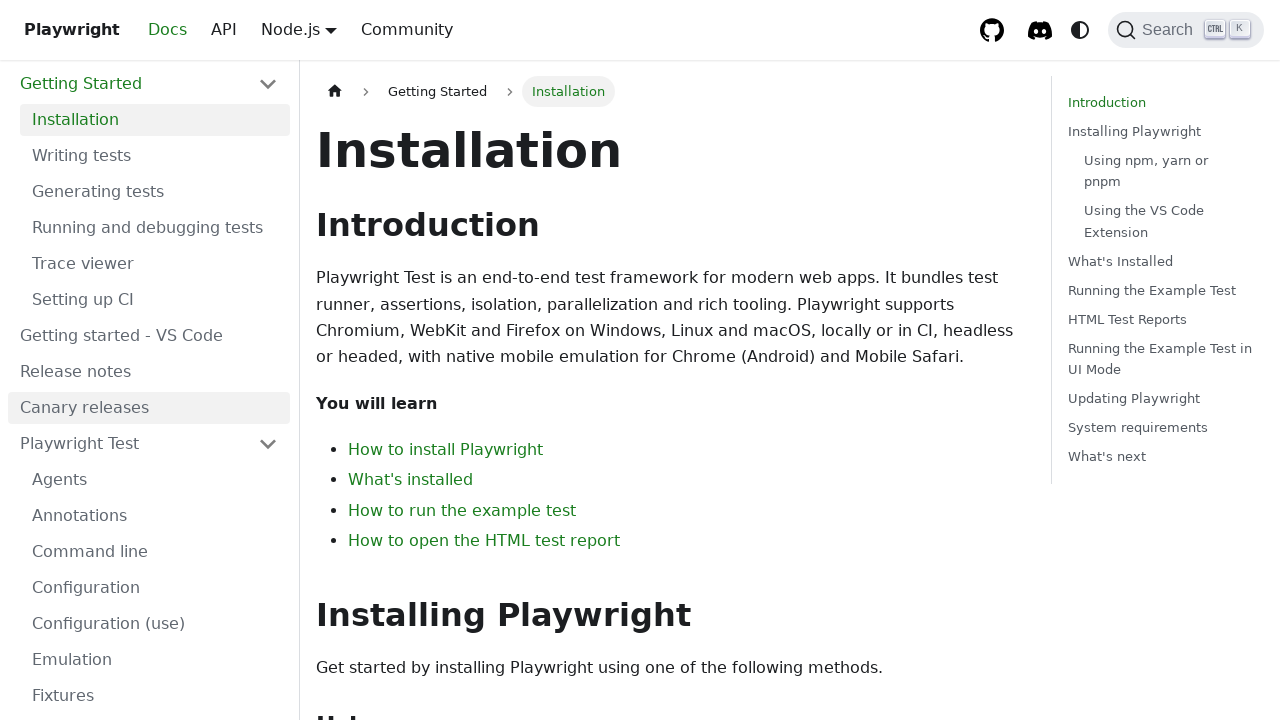

Navigated to introduction page at https://playwright.dev/docs/intro
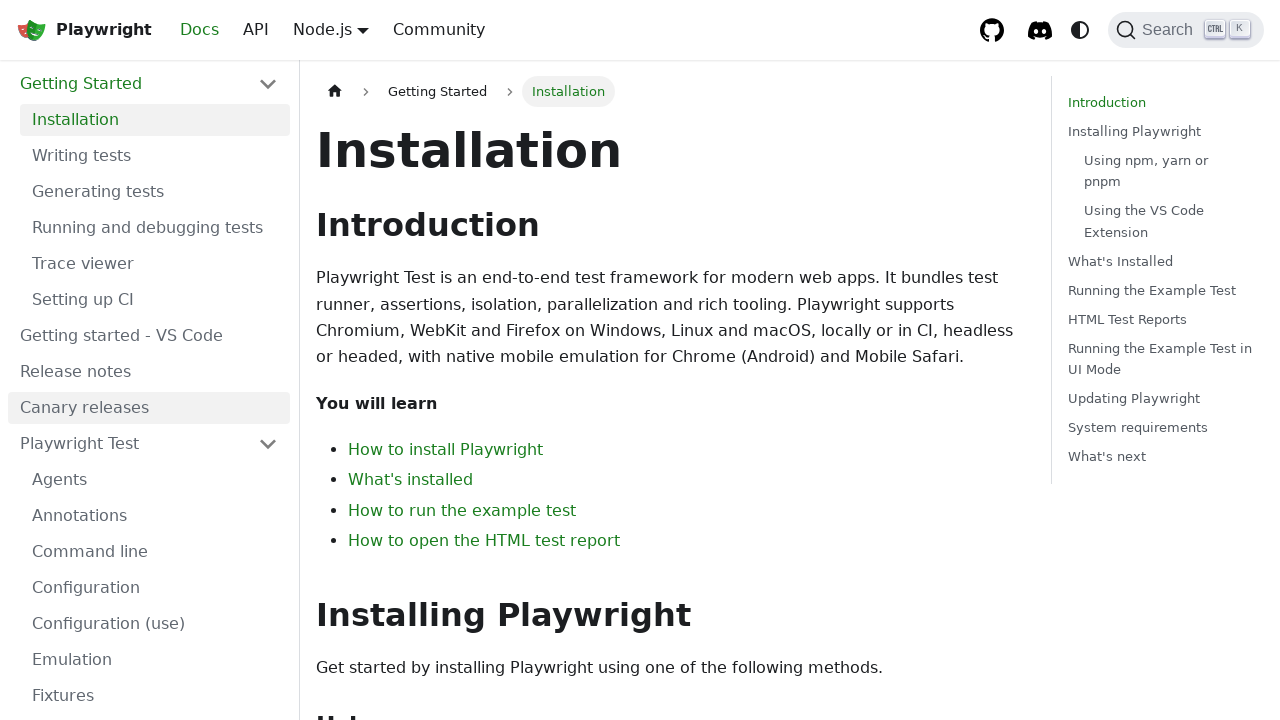

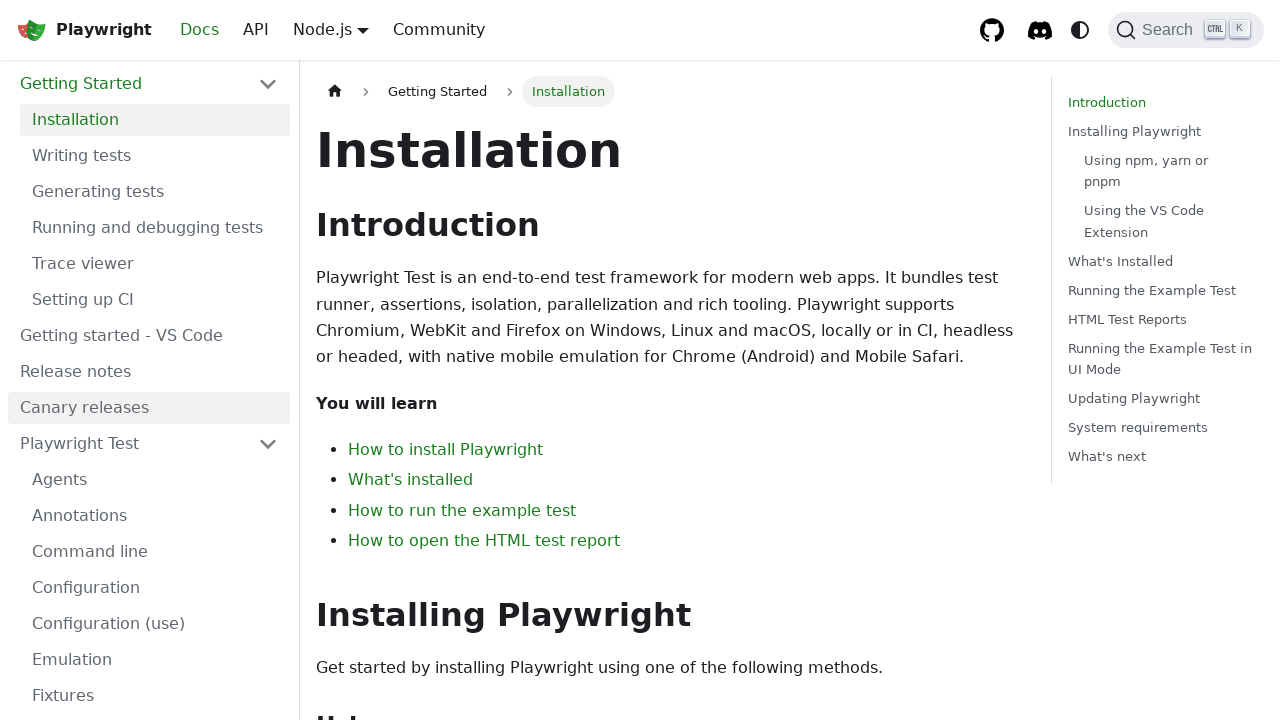